Tests confirmation alert by clicking a button, dismissing the confirmation dialog, and verifying the result

Starting URL: https://demoqa.com/alerts

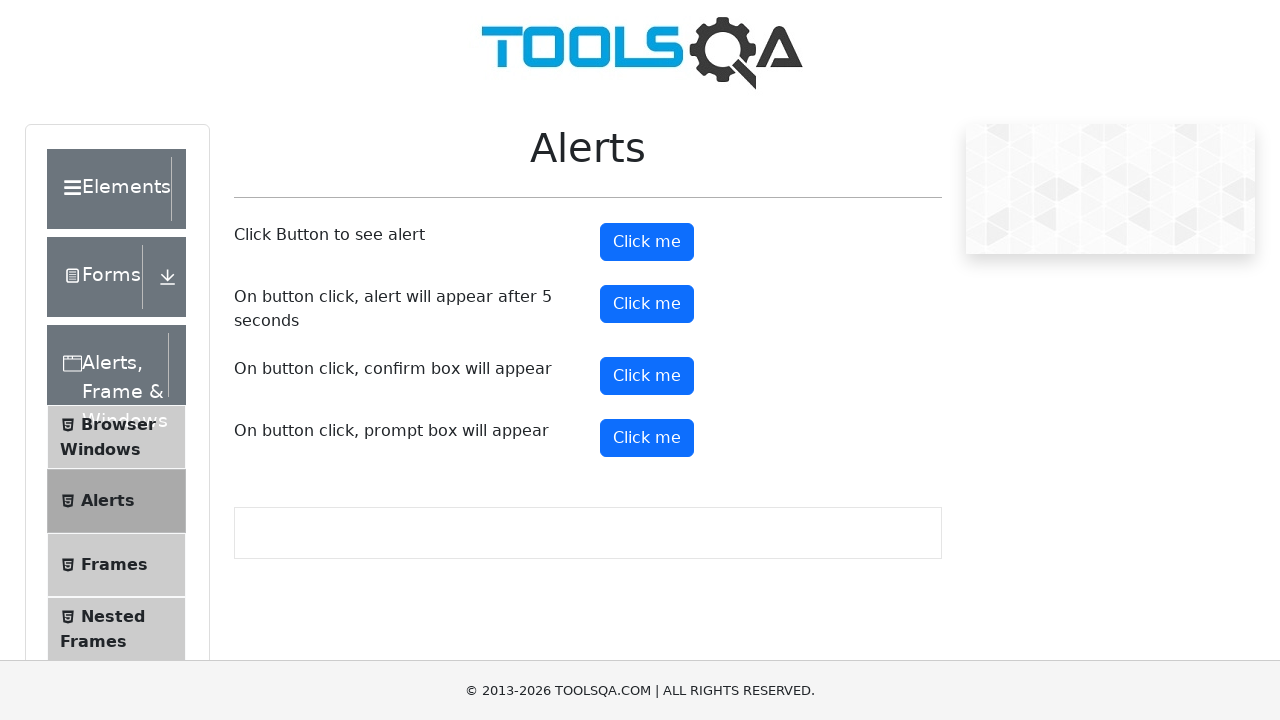

Set up dialog handler to dismiss confirmation dialogs
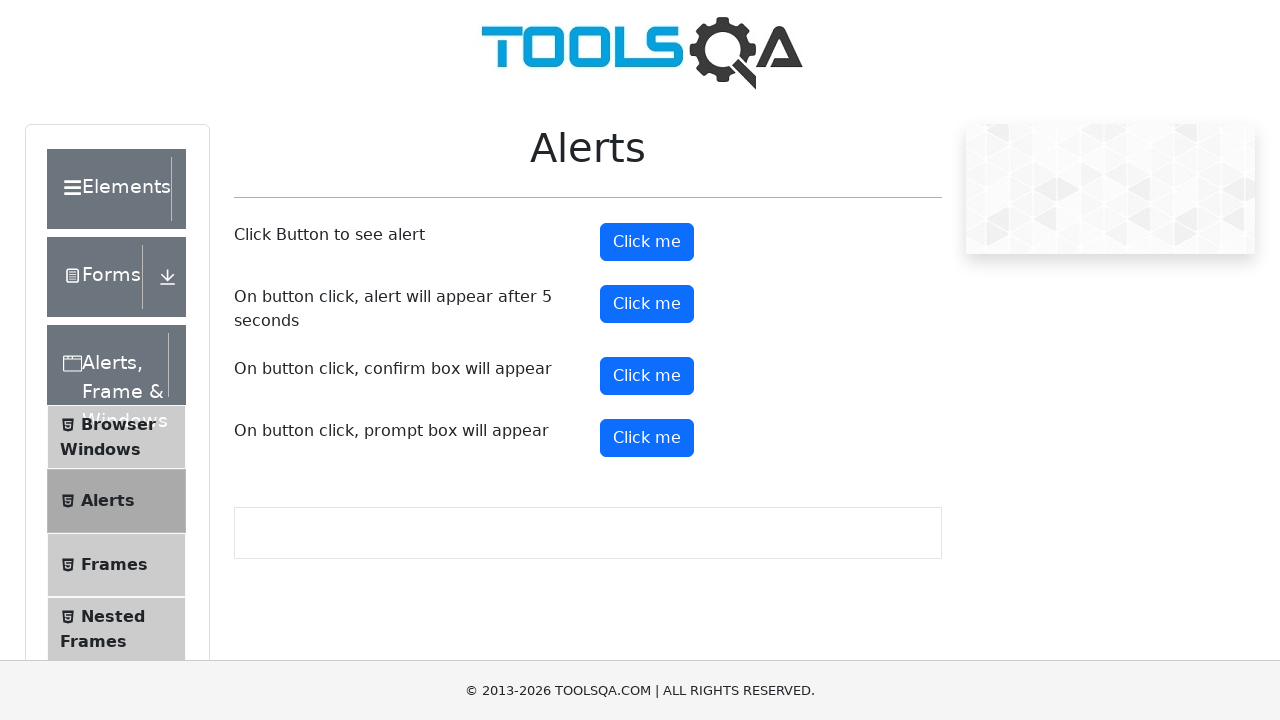

Clicked confirm button to trigger confirmation alert at (647, 376) on button#confirmButton
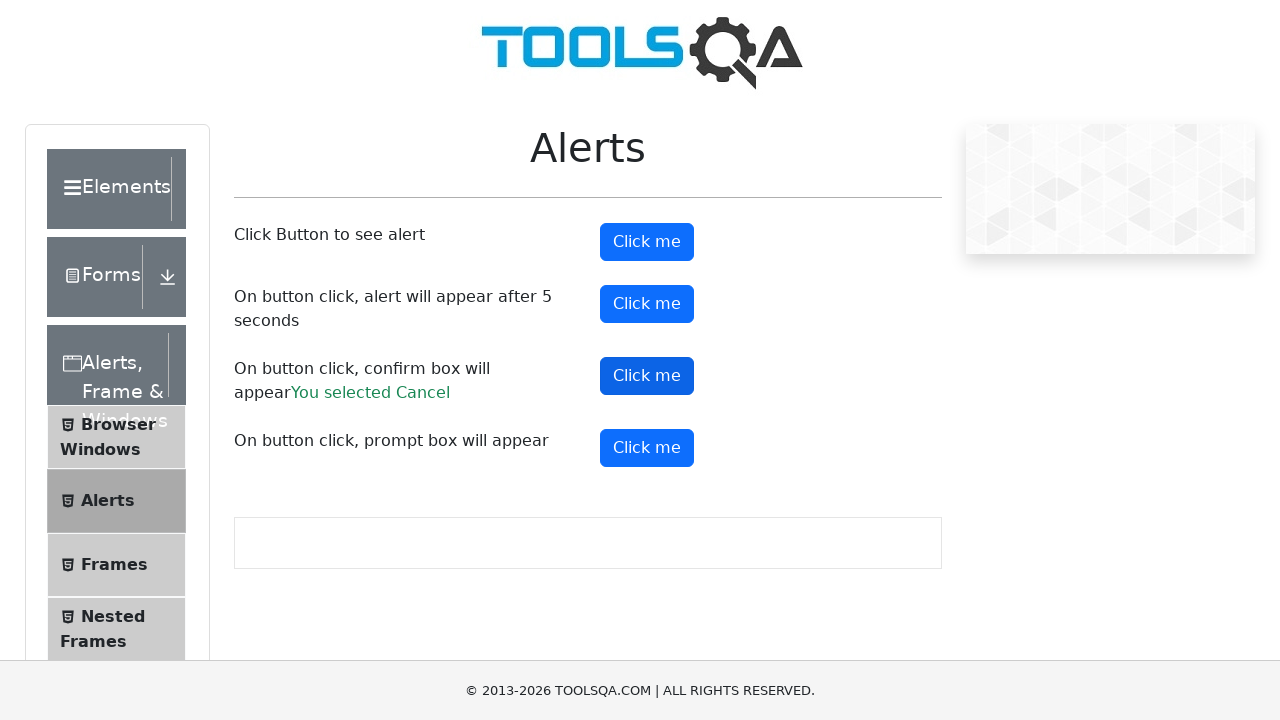

Confirmation result element appeared after dismissing the dialog
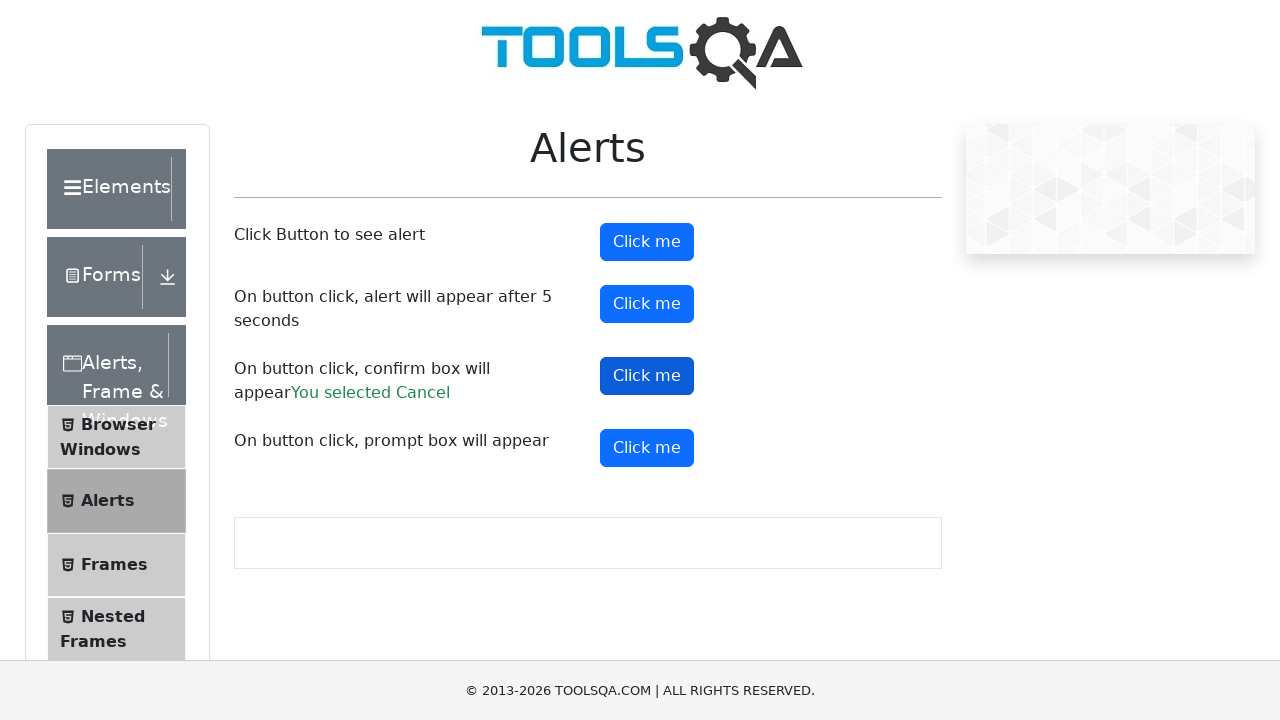

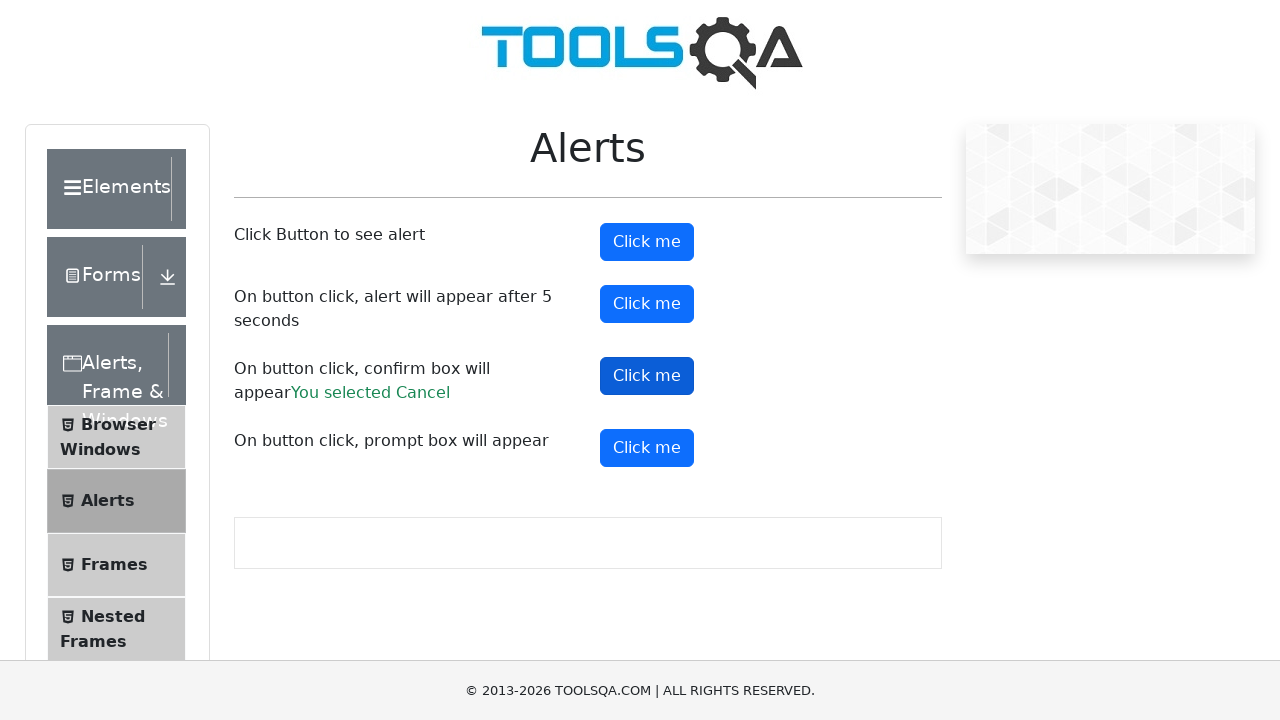